Automates filling out a registration form including text fields, checkboxes, and multiple dropdown selections for skills and birth date

Starting URL: http://demo.automationtesting.in/Register.html

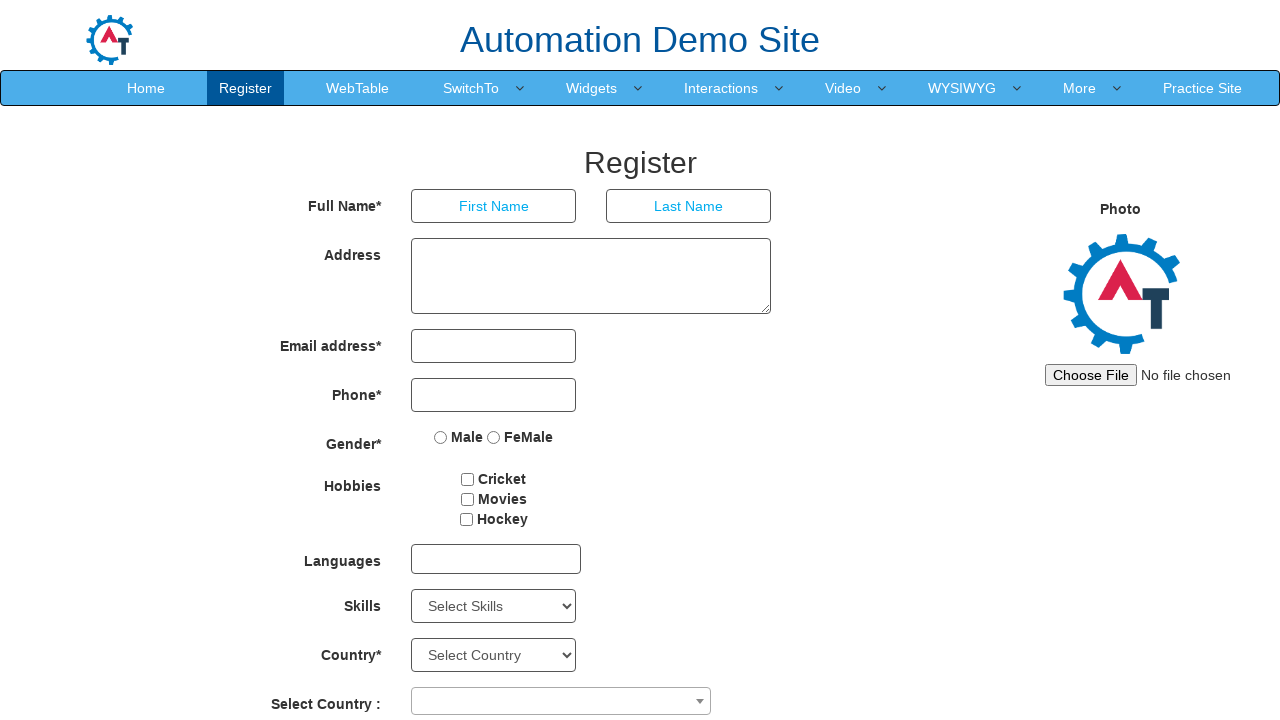

Filled first name field with 'Rohit' on input[placeholder='First Name']
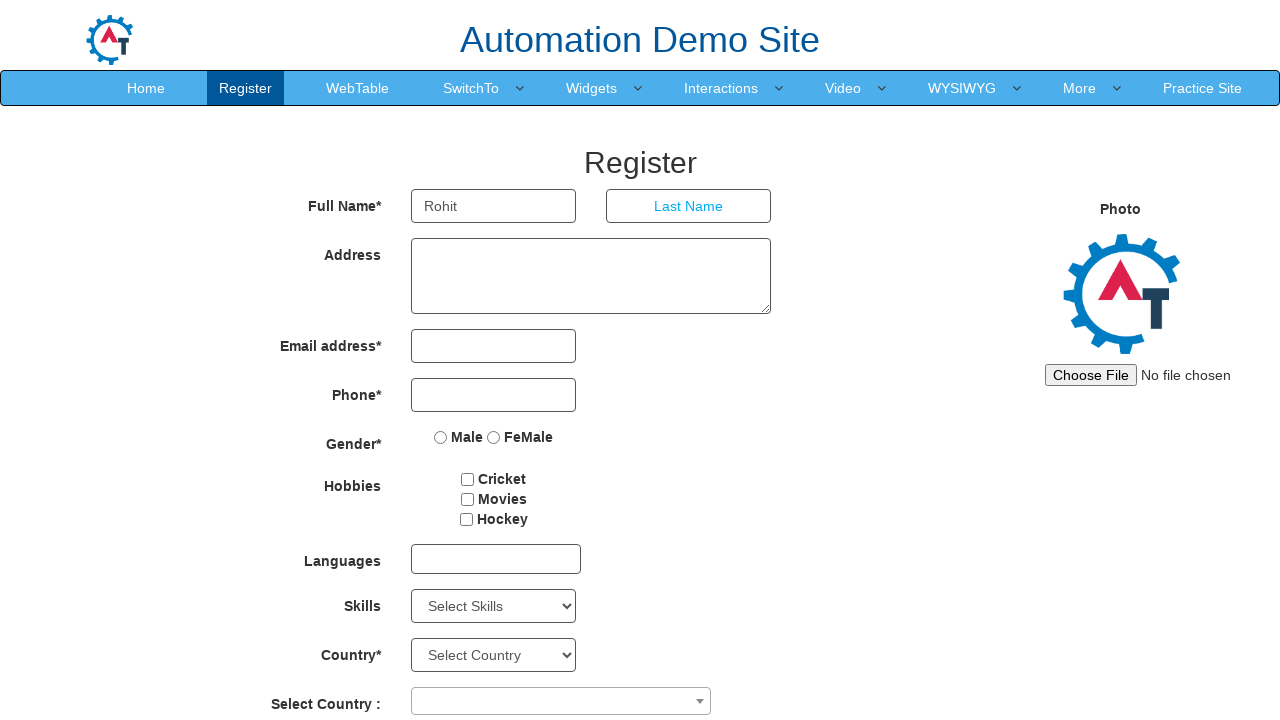

Filled last name field with 'Waghmare' on input[placeholder='Last Name']
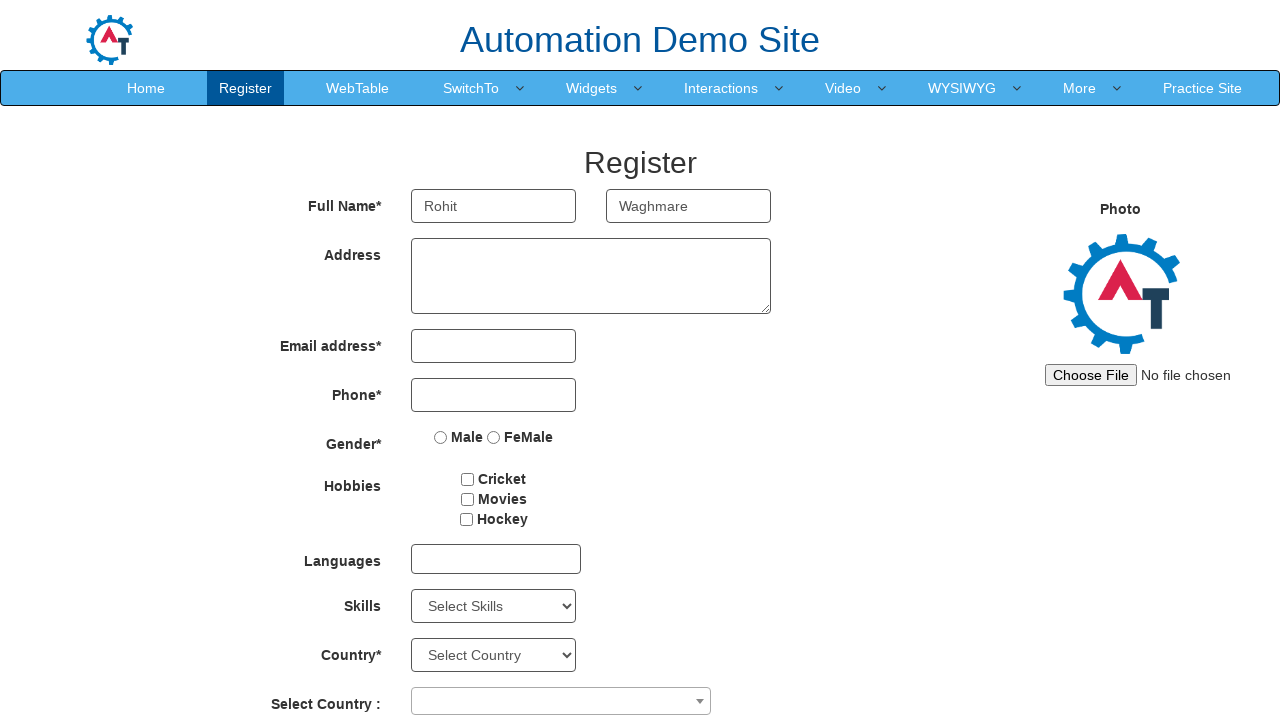

Filled address field with 'Solapur' on textarea
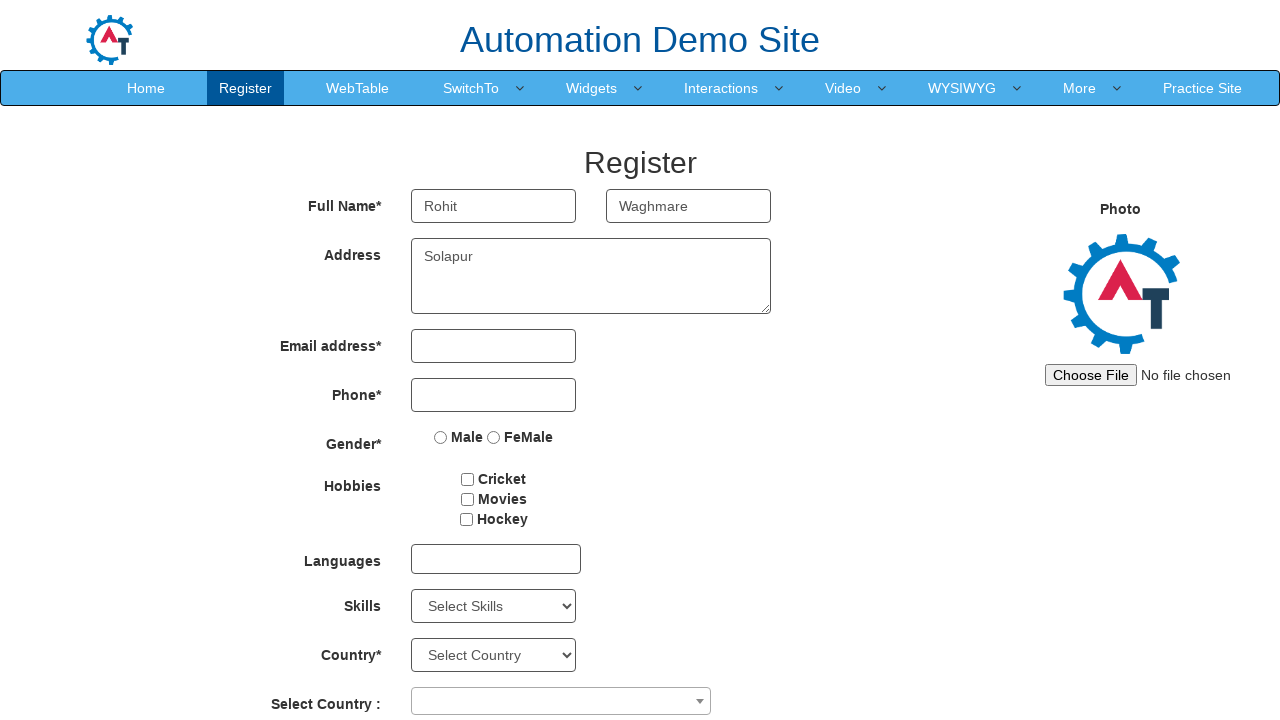

Filled email field with 'wrohit68@gmail.com' on input[type='email']
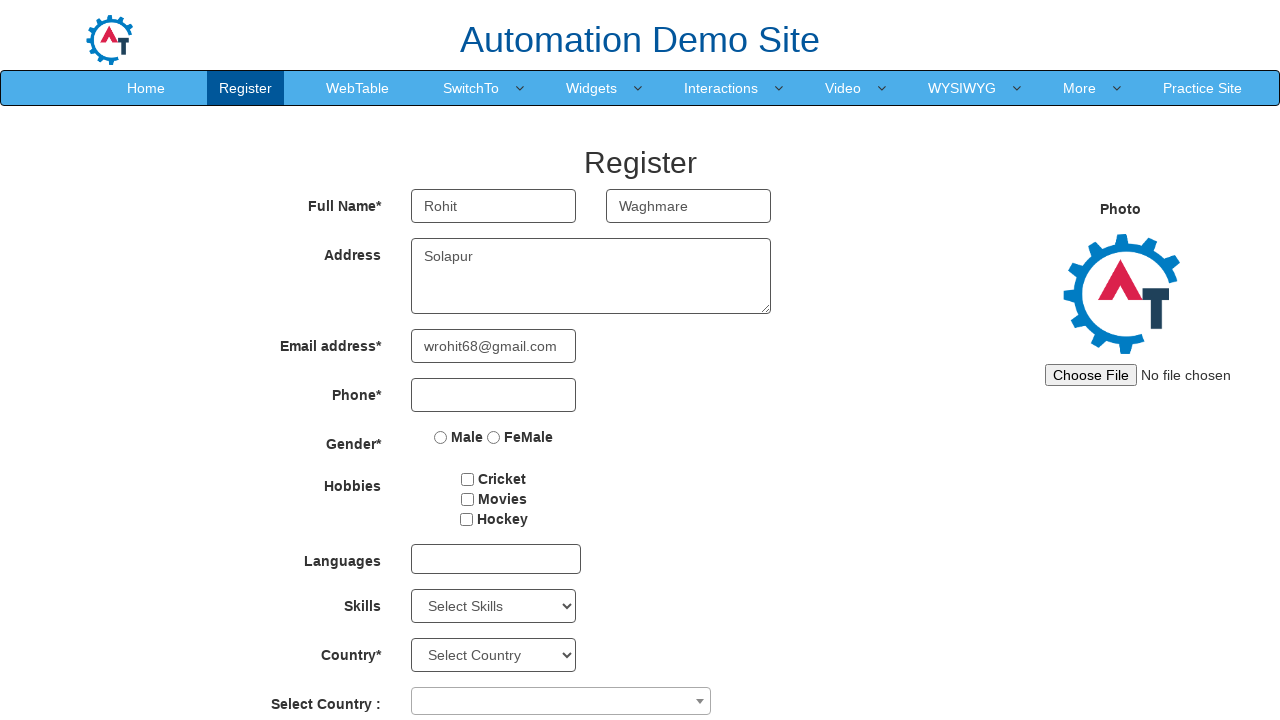

Filled phone number field with '8990674534' on input[type='tel']
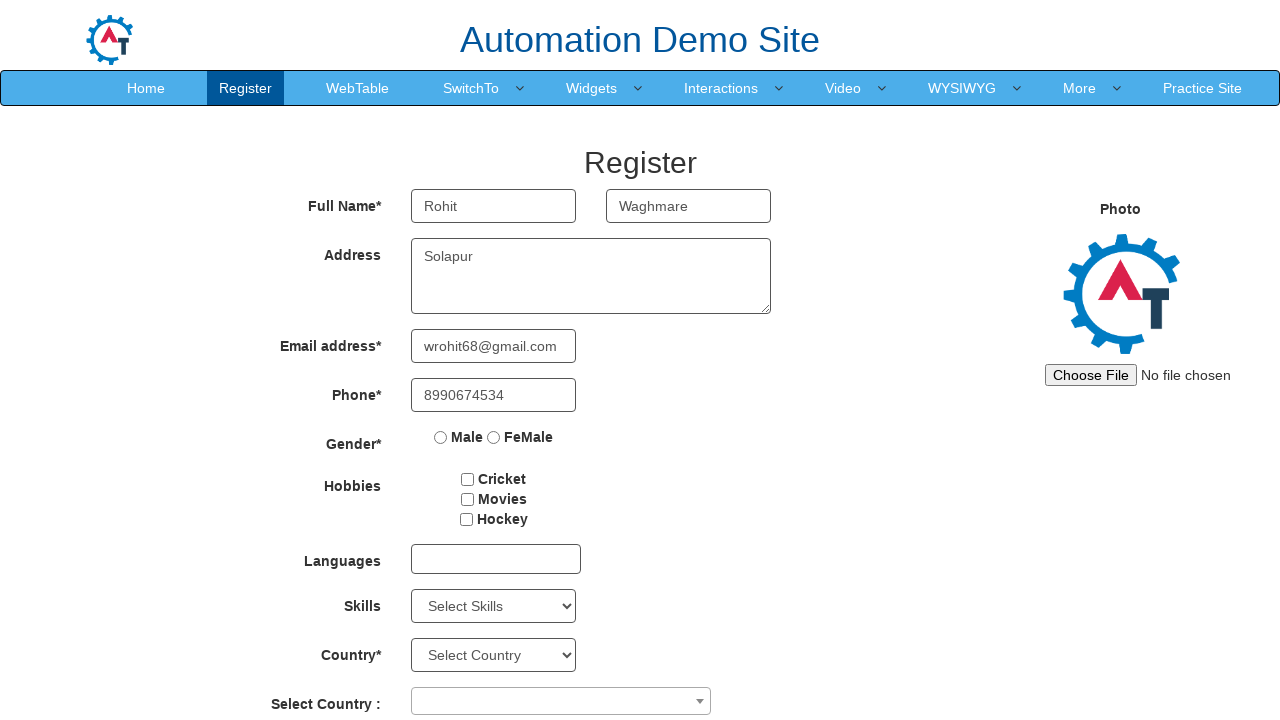

Selected Male gender radio button at (441, 437) on input[value='Male']
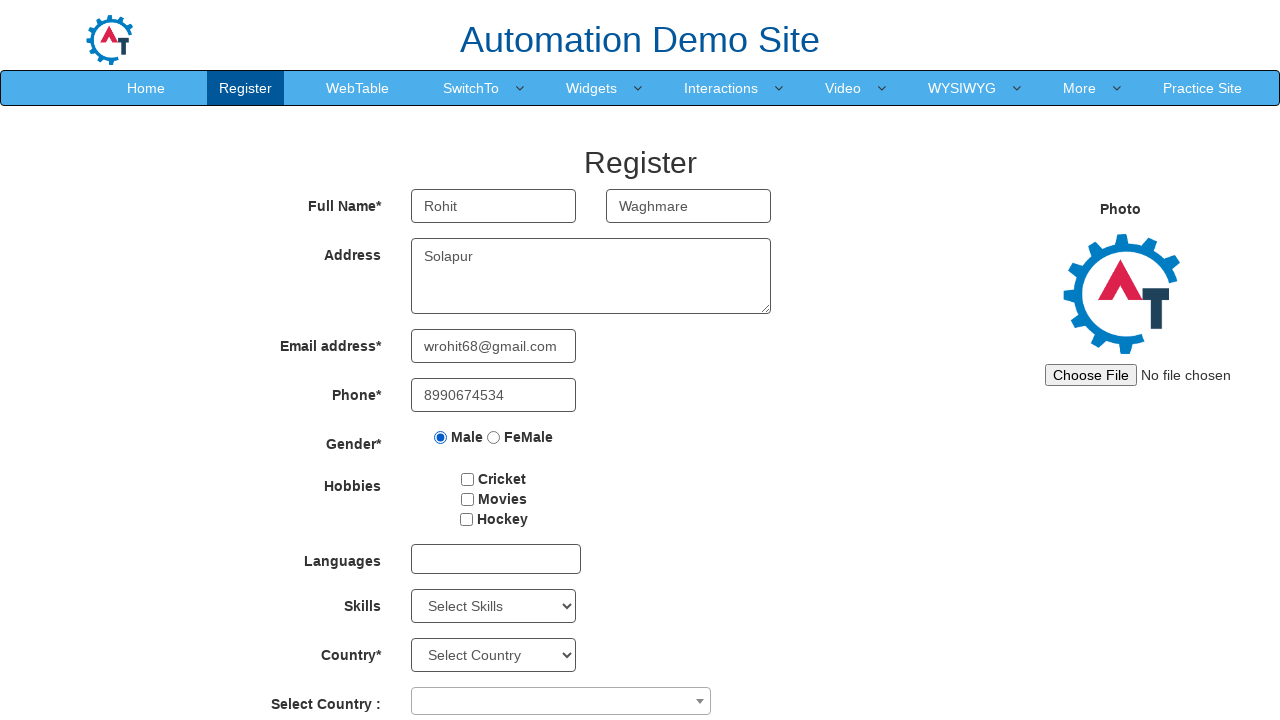

Selected Cricket hobby checkbox at (468, 479) on input[value='Cricket']
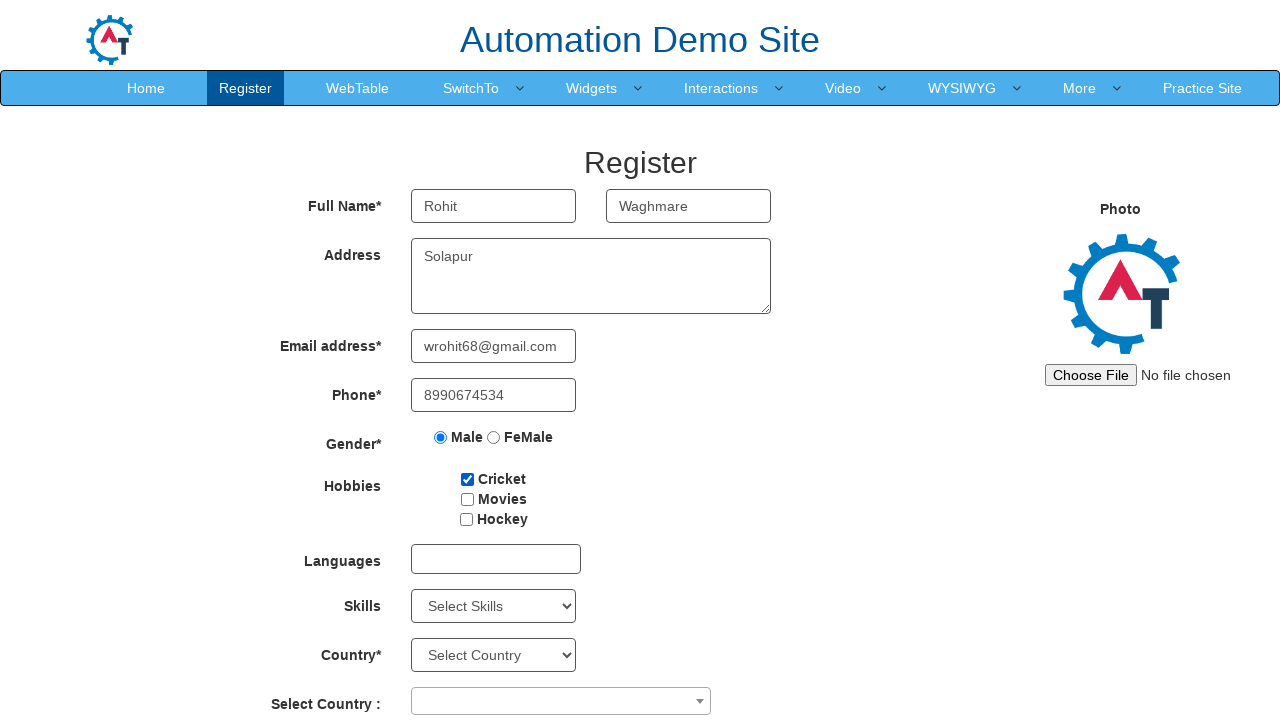

Selected skill from dropdown (index 5) on #Skills
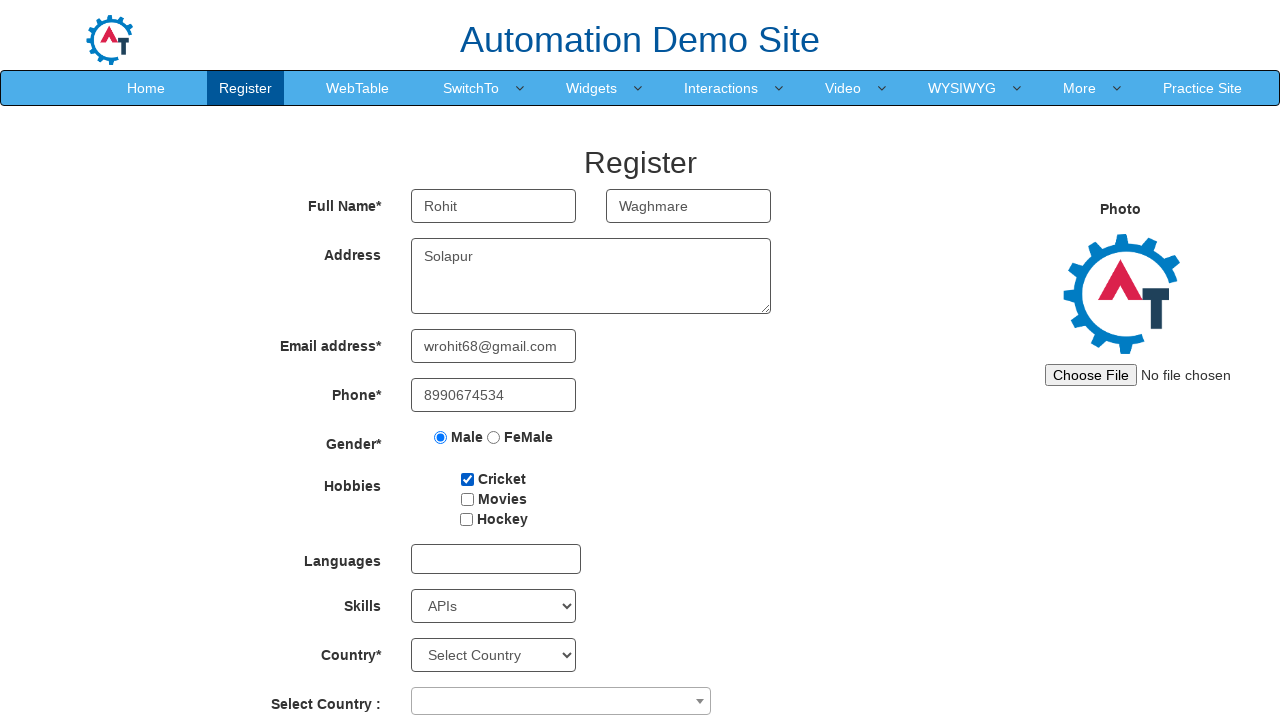

Selected birth year '1997' on #yearbox
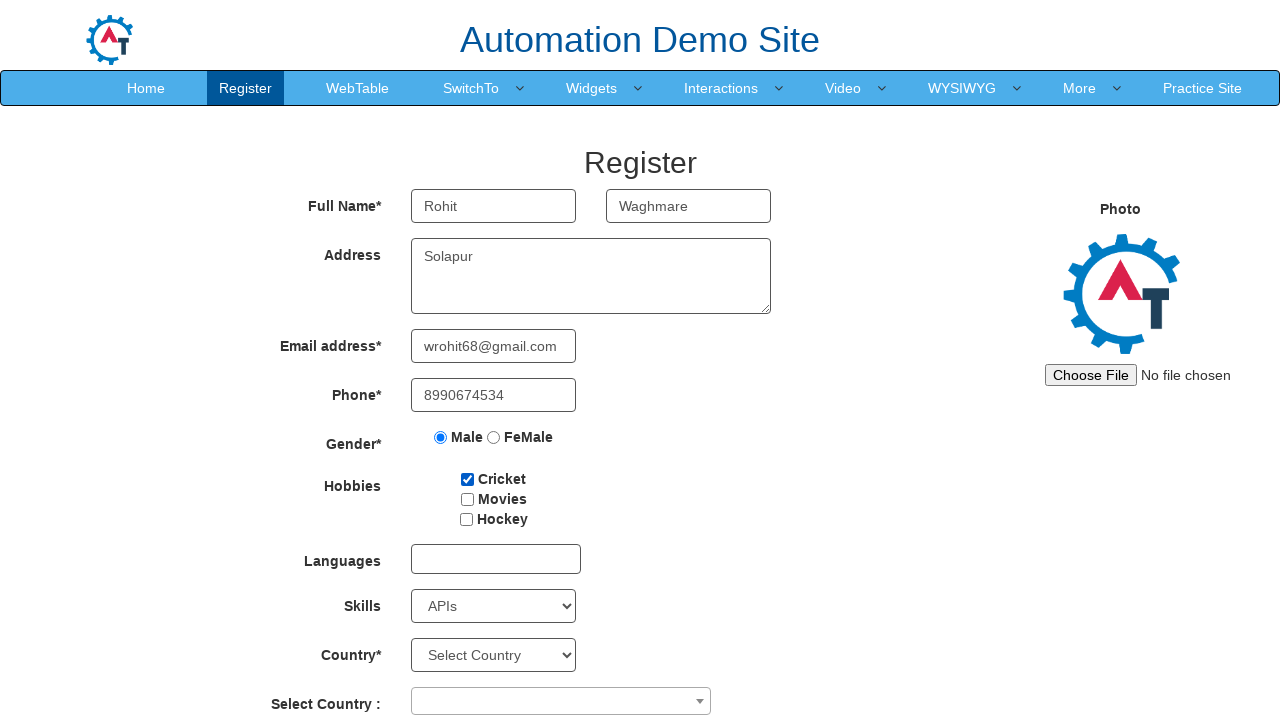

Selected birth month 'May' on select[placeholder='Month']
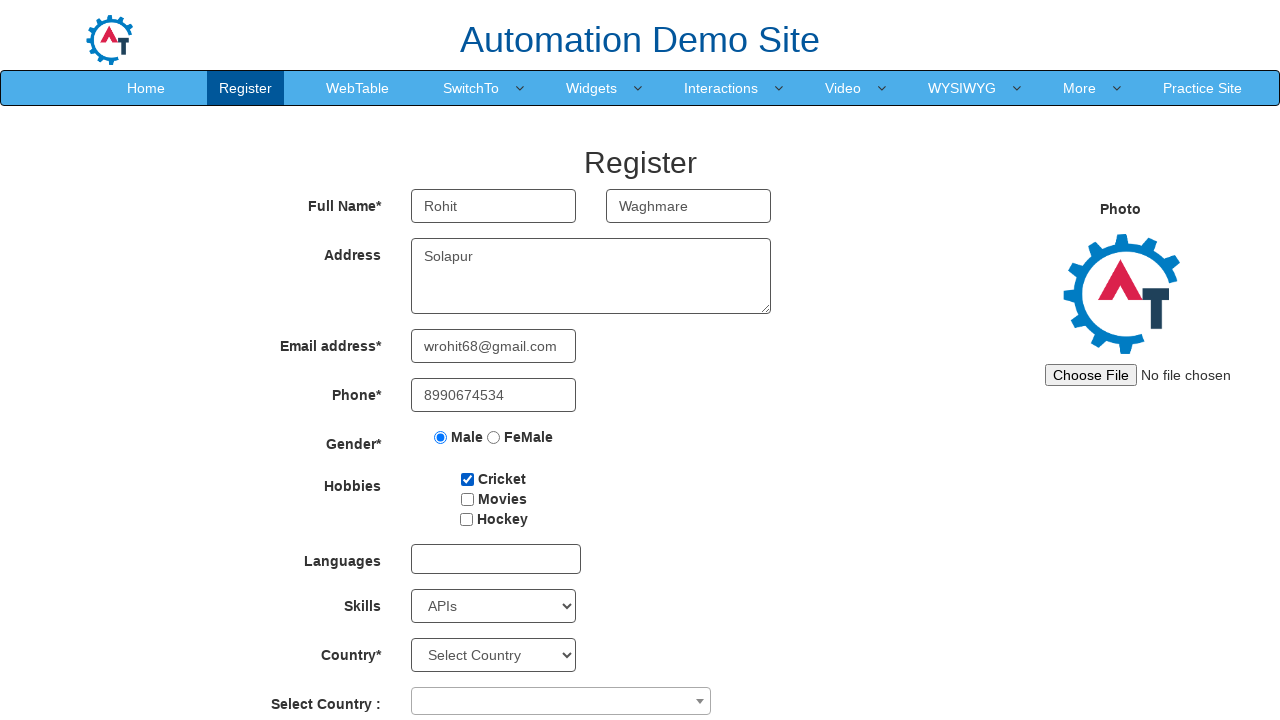

Selected birth day '2' on select[placeholder='Day']
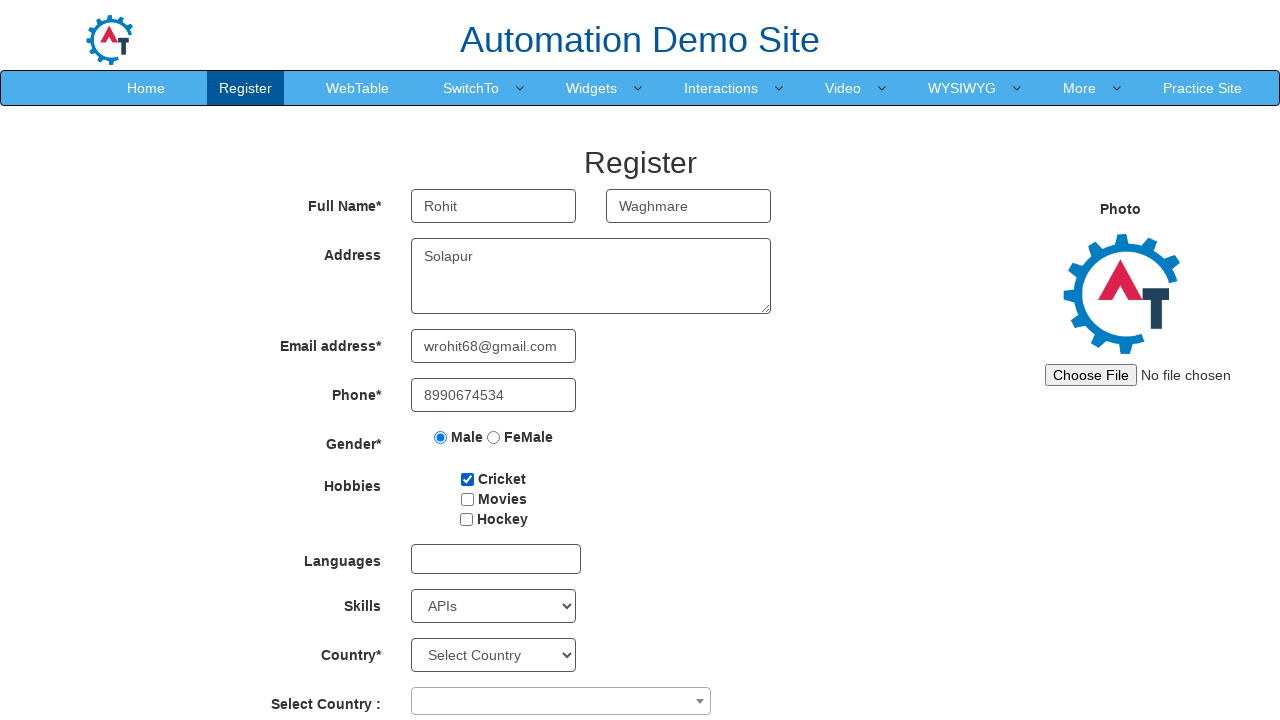

Filled first password field with 'Rohit' on input#firstpassword
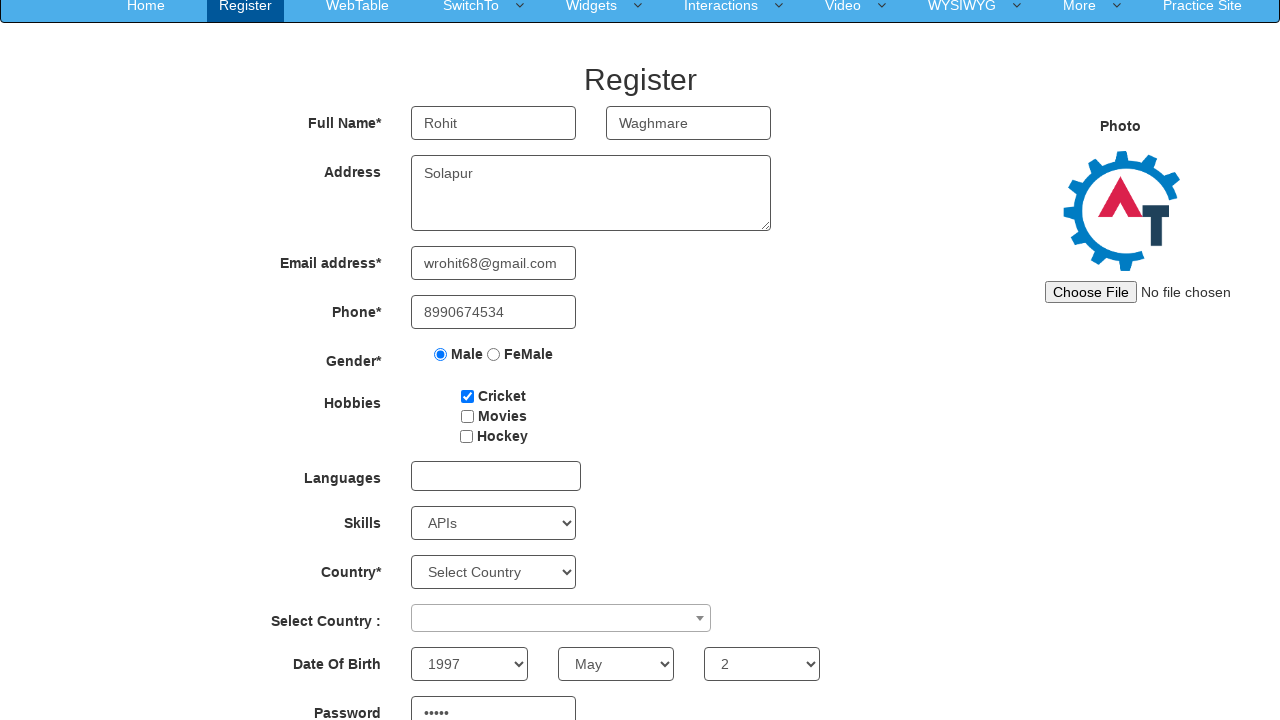

Filled second password field with 'Rohit' on input#secondpassword
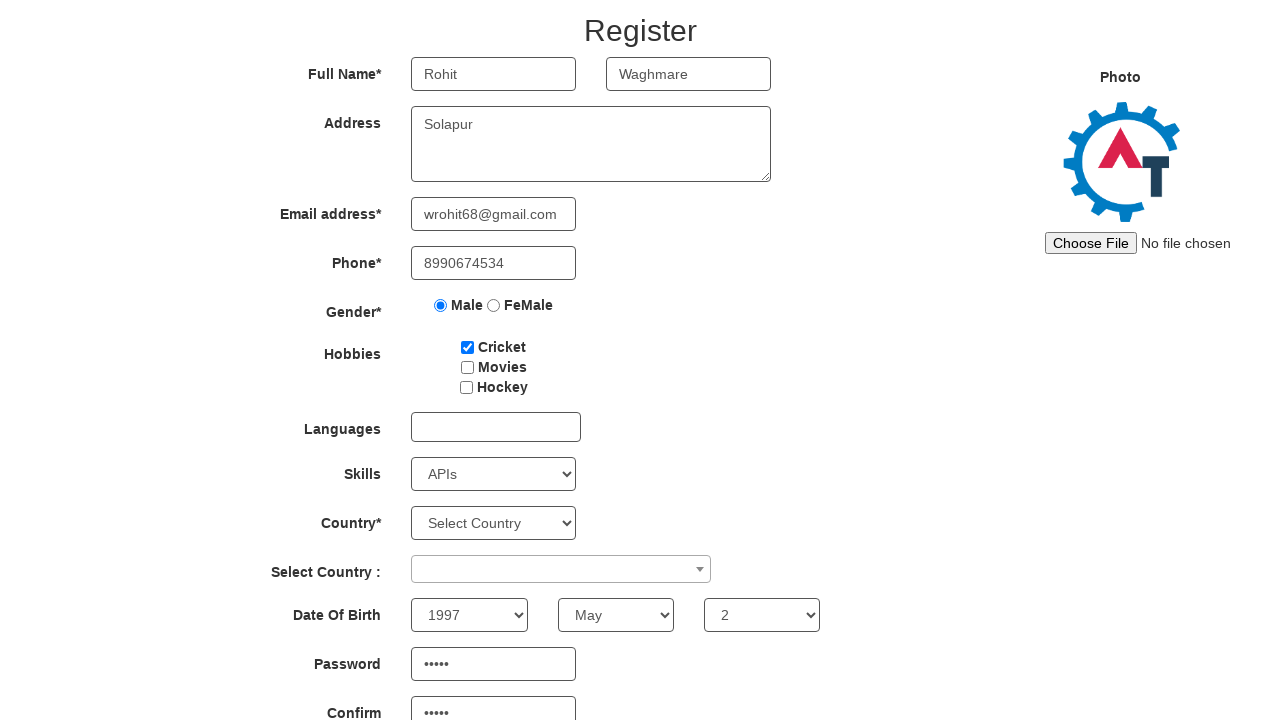

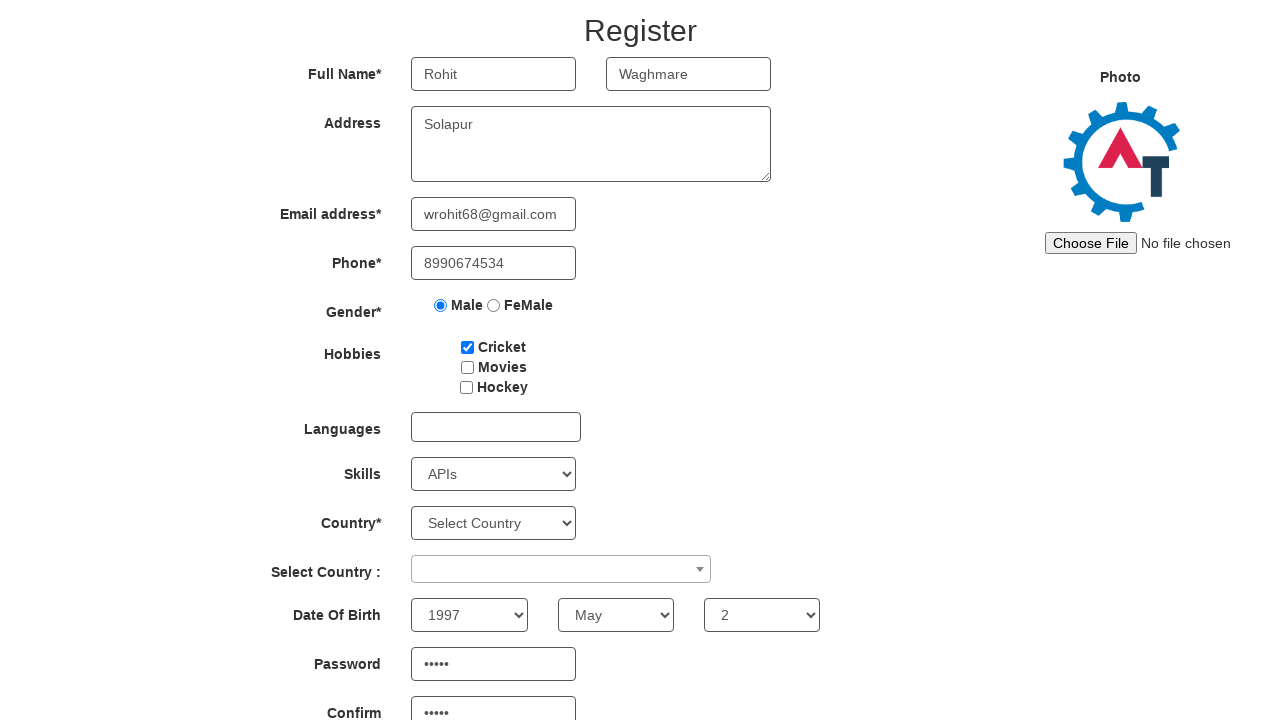